Tests the search functionality by searching for "kot" and verifying all results contain the search term

Starting URL: http://www.99-bottles-of-beer.net/

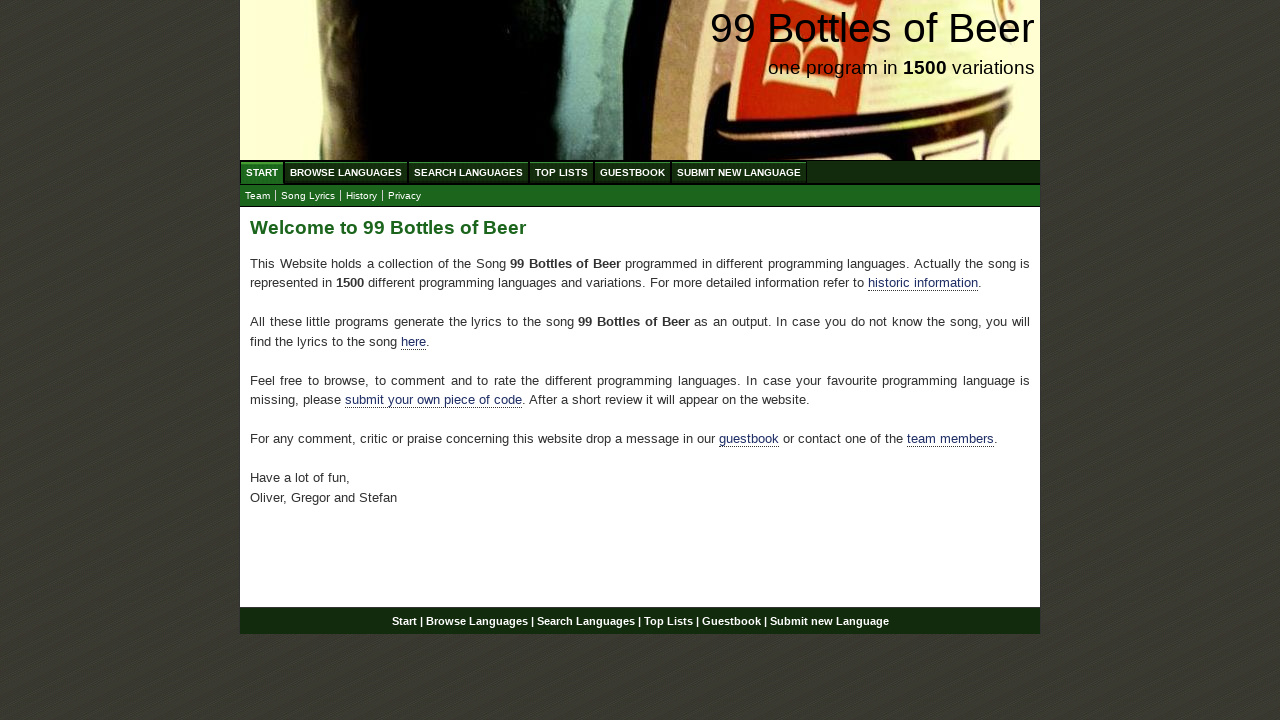

Clicked on 'Search Languages' button at (468, 172) on xpath=//li/a[text()='Search Languages']
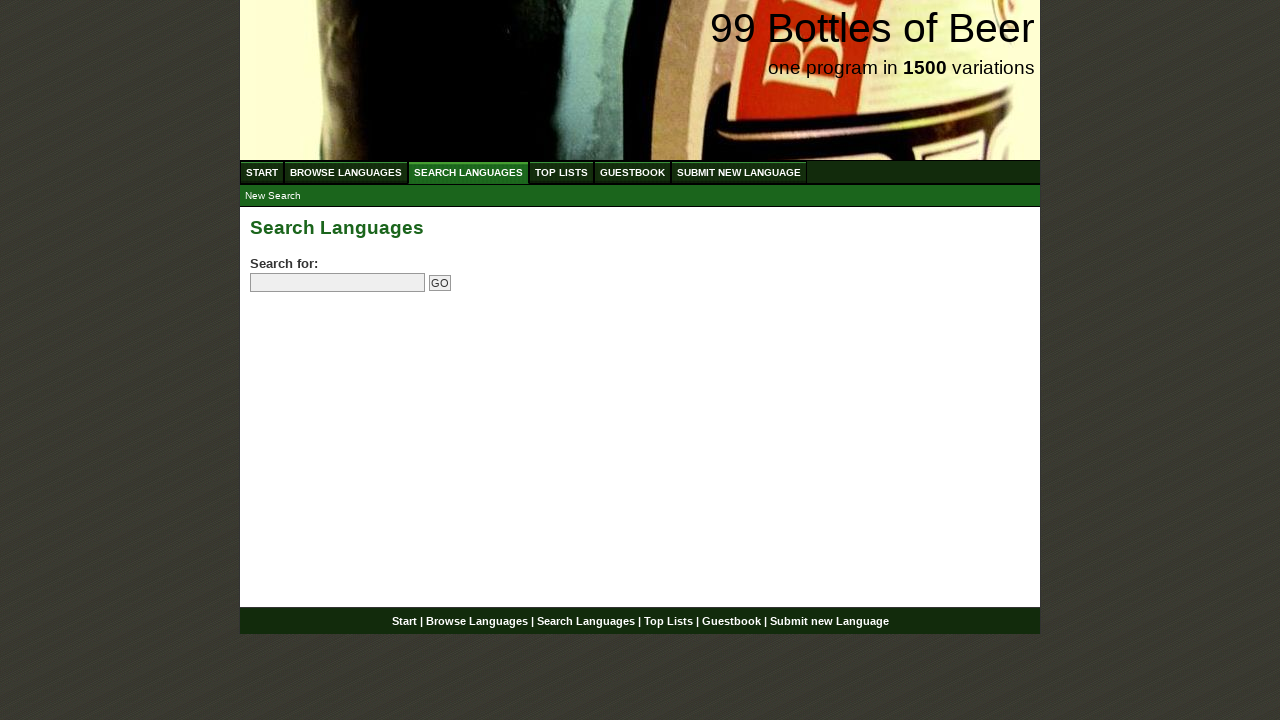

Filled search field with 'kot' on xpath=//input[@name='search']
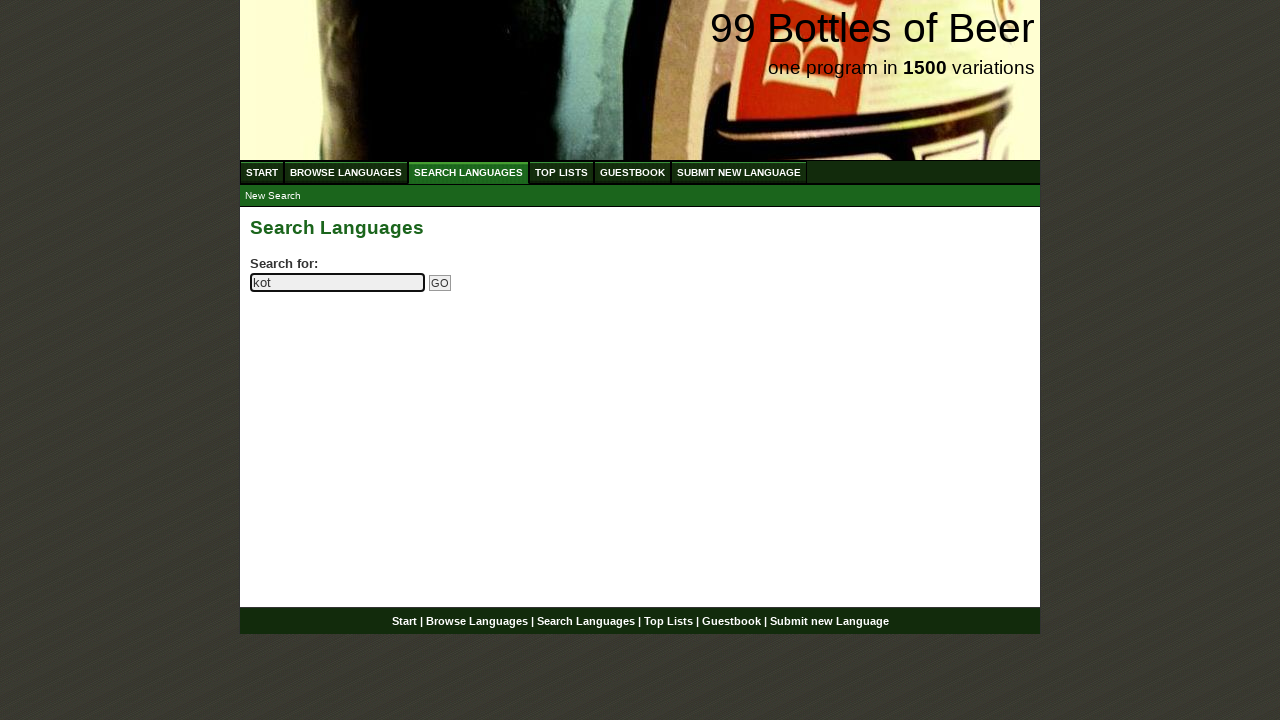

Clicked 'Go' button to submit search at (440, 283) on xpath=//input[@name='submitsearch']
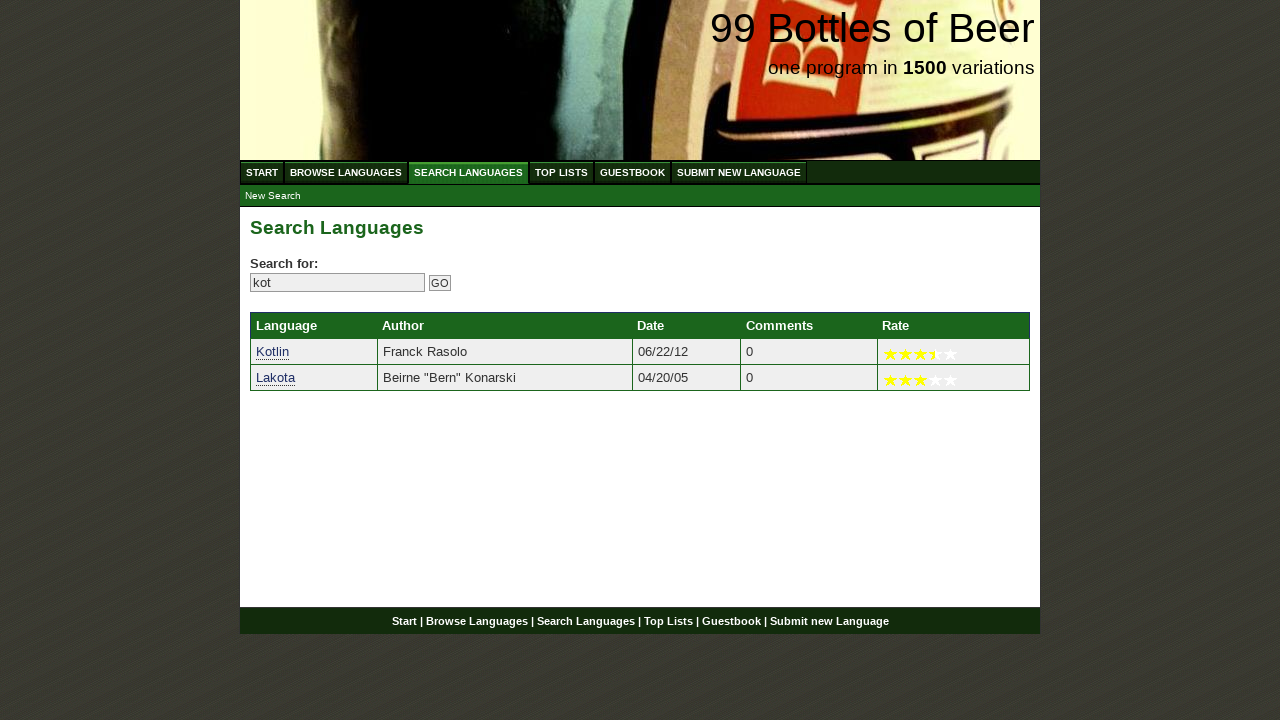

Retrieved all search results containing 'kot'
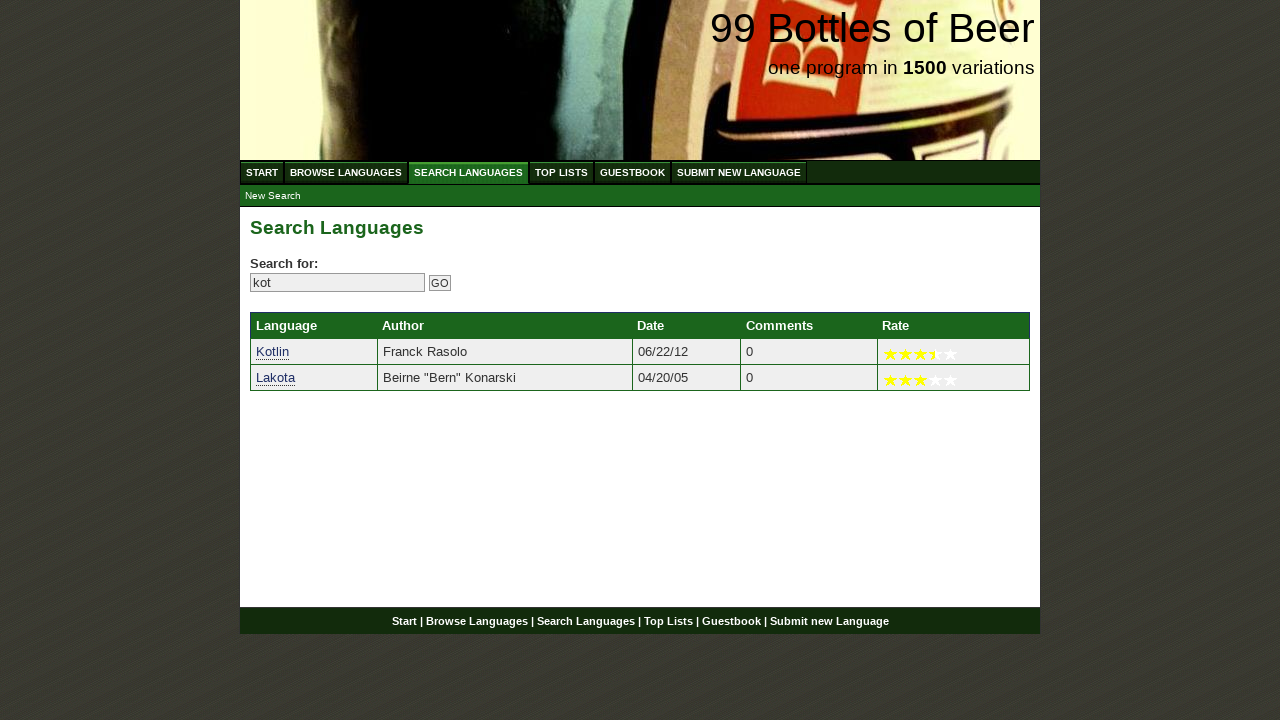

Verified search result 'Kotlin' contains 'kot'
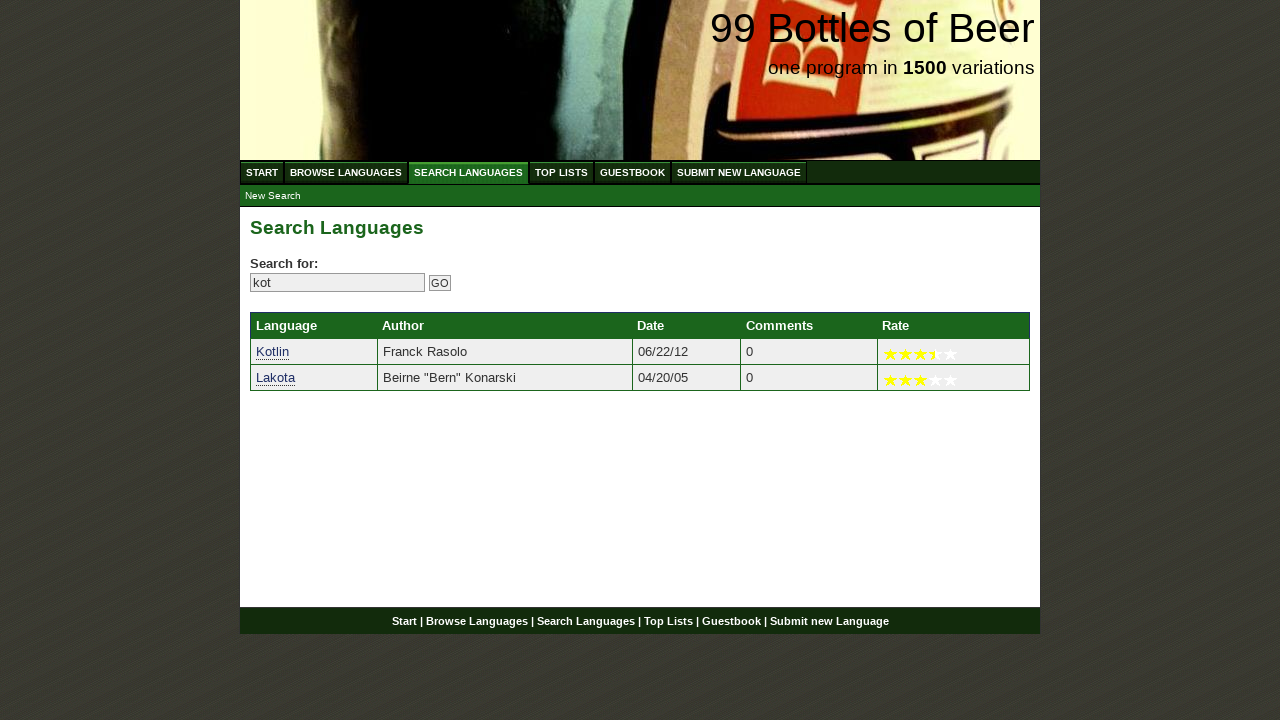

Verified search result 'Lakota' contains 'kot'
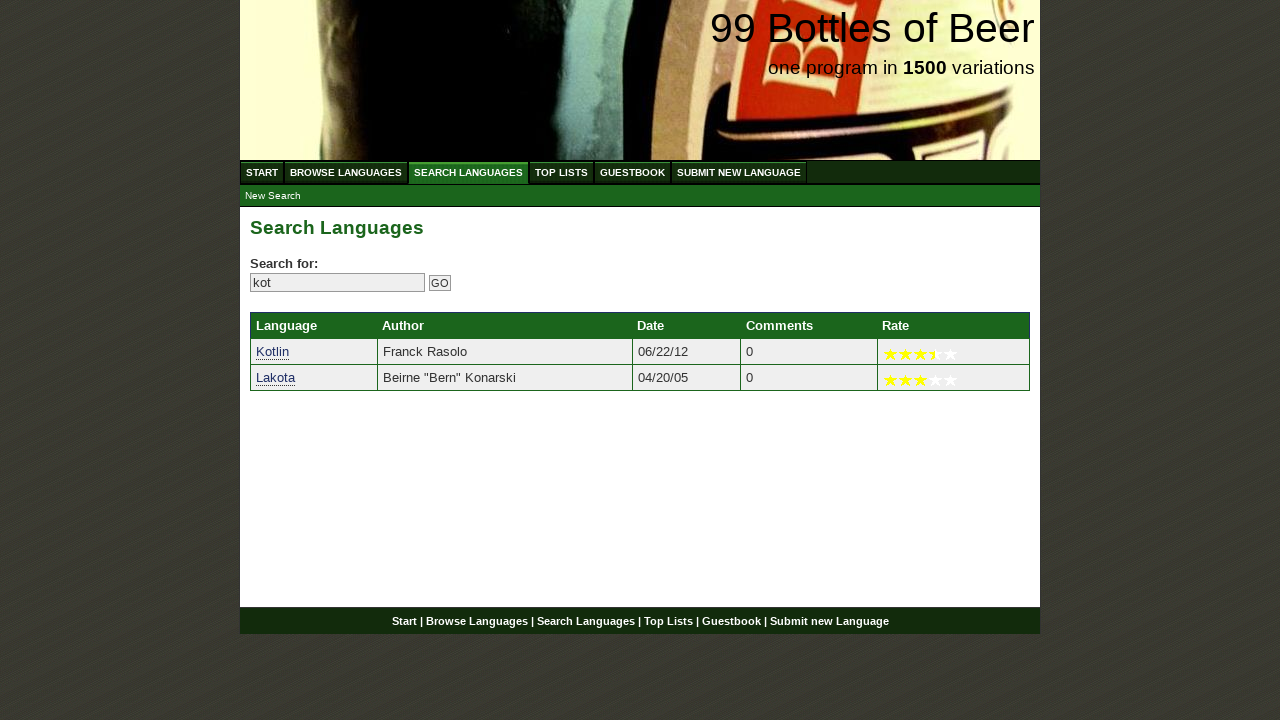

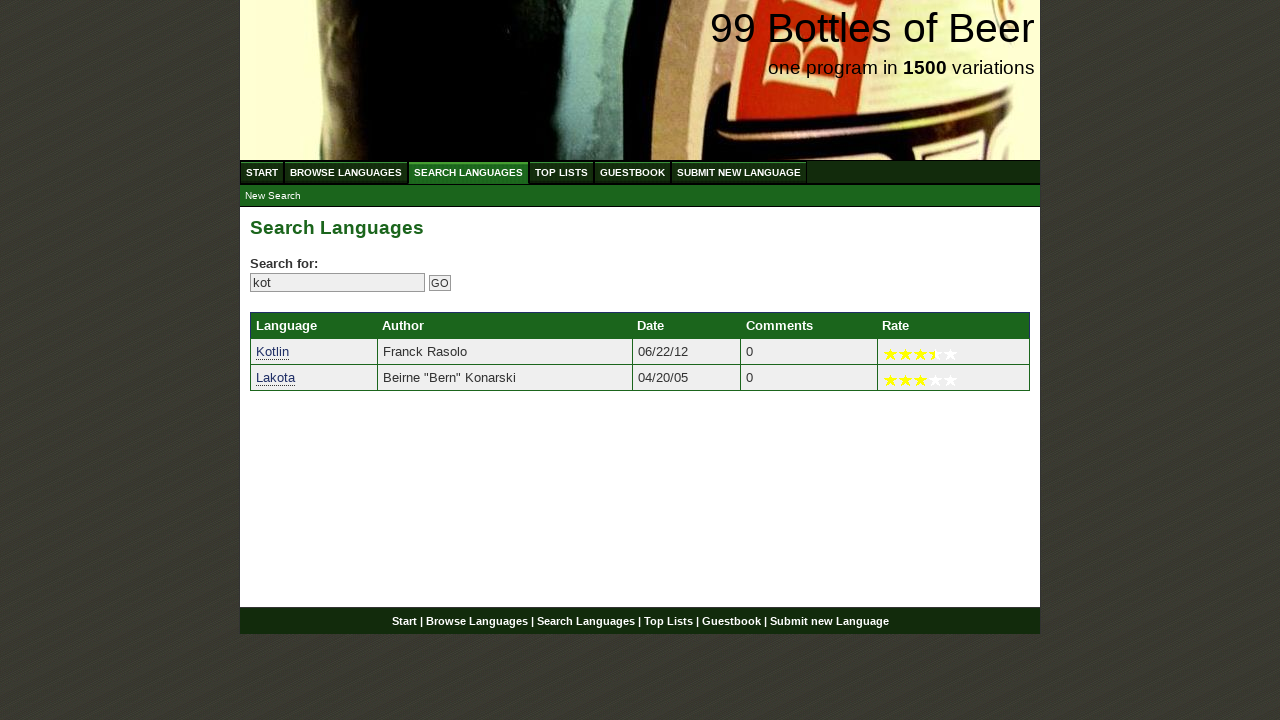